Tests window switching by clicking a link that opens a new tab, then switching to the new tab and verifying the URL.

Starting URL: https://www.toolsqa.com/selenium-training/

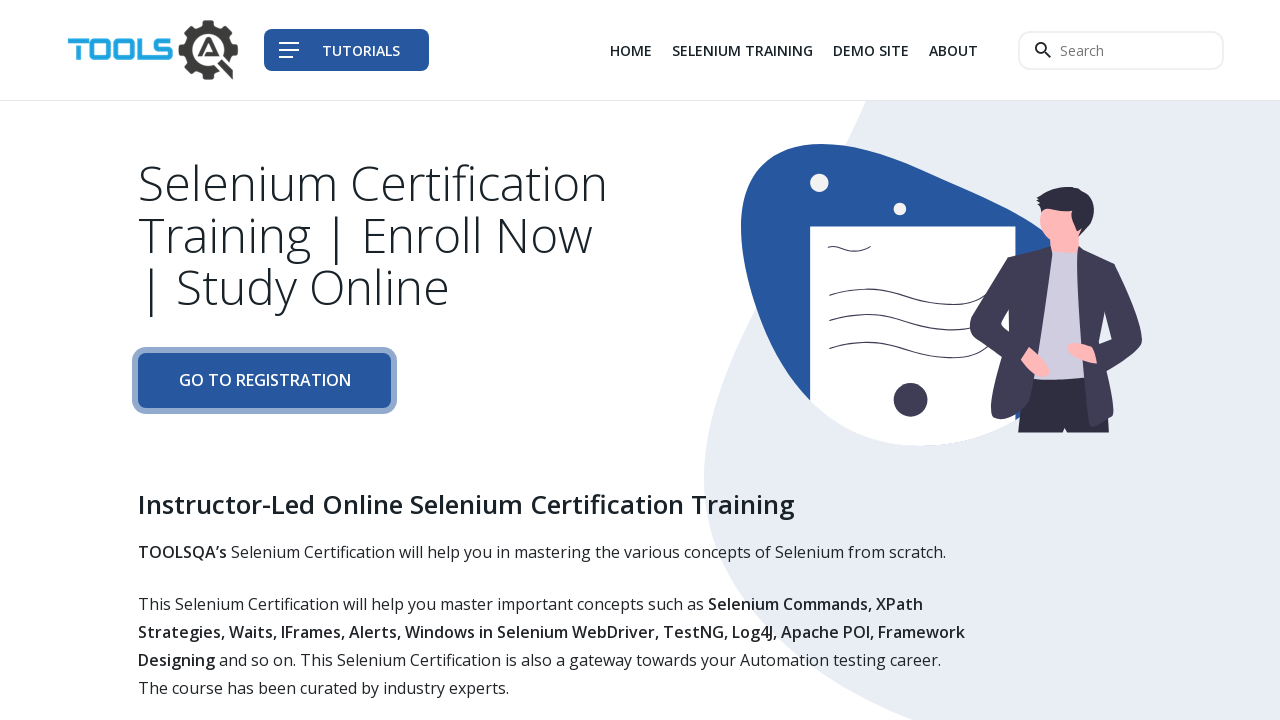

Clicked on the 3rd navigation link to open new tab at (871, 50) on div.col-auto li:nth-child(3) a
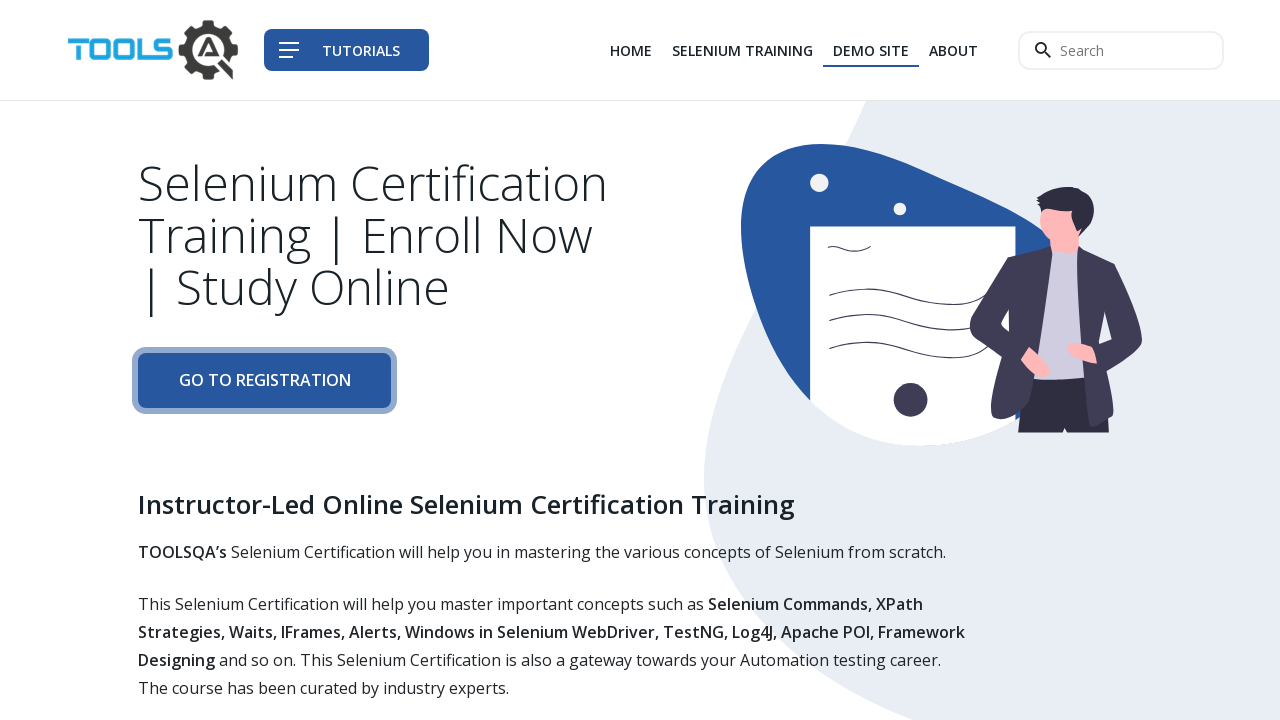

Captured new page object from new tab
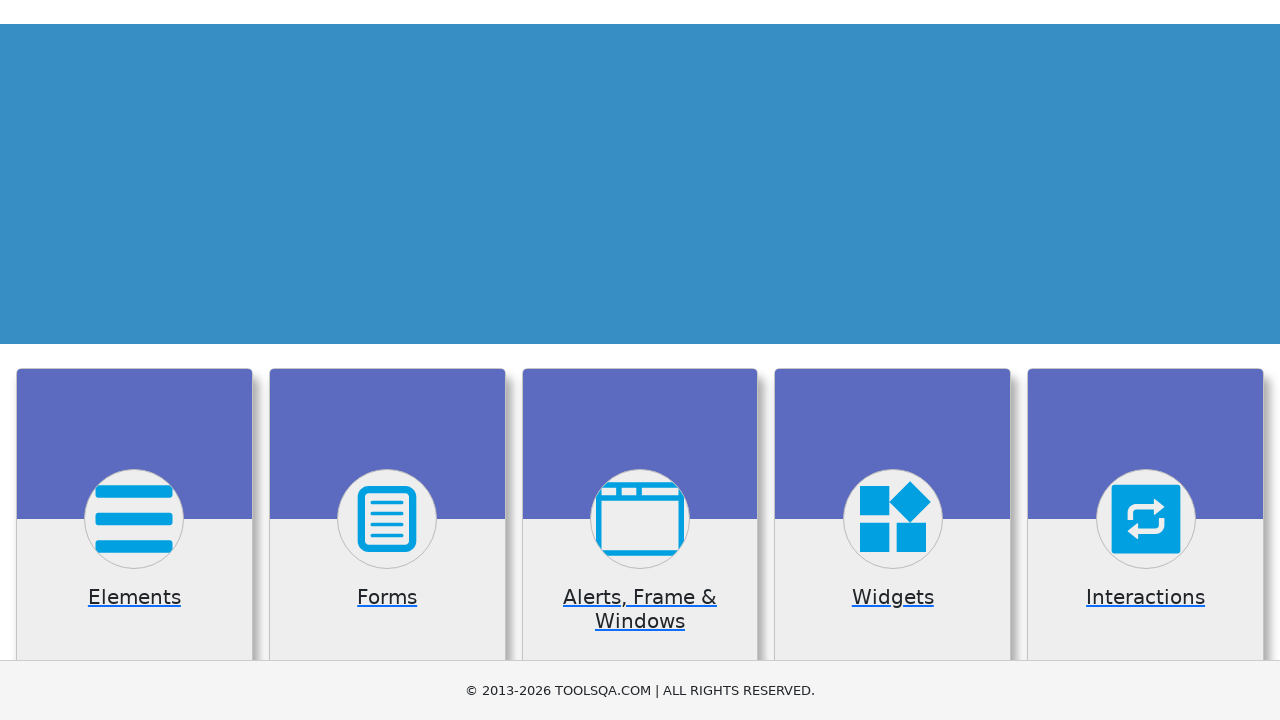

New page finished loading
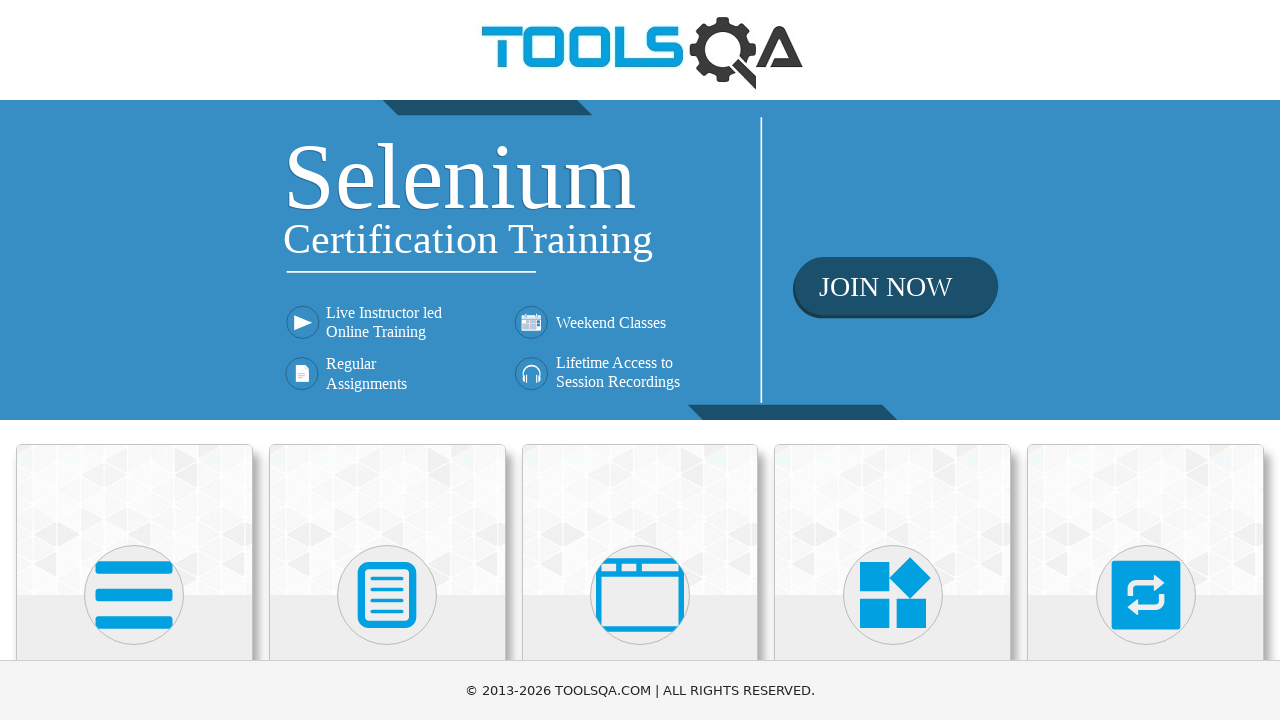

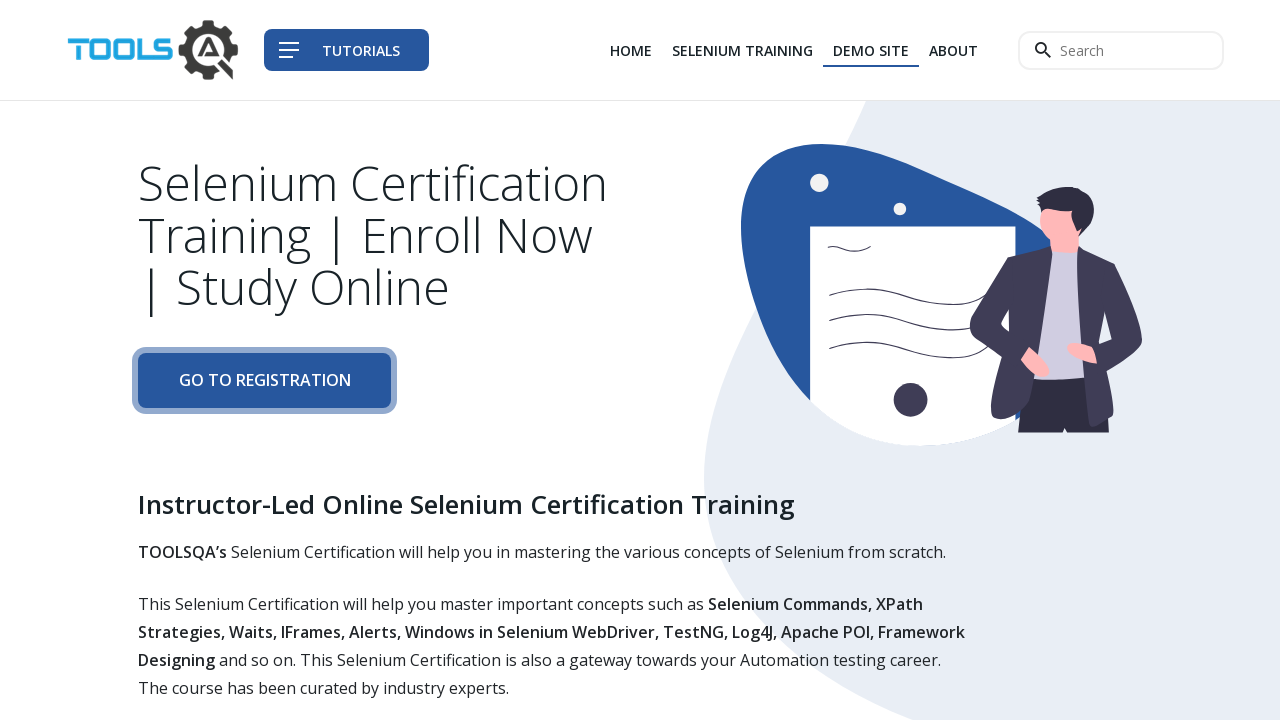